Opens the Flipkart homepage and waits for it to load before closing the browser

Starting URL: https://www.flipkart.com

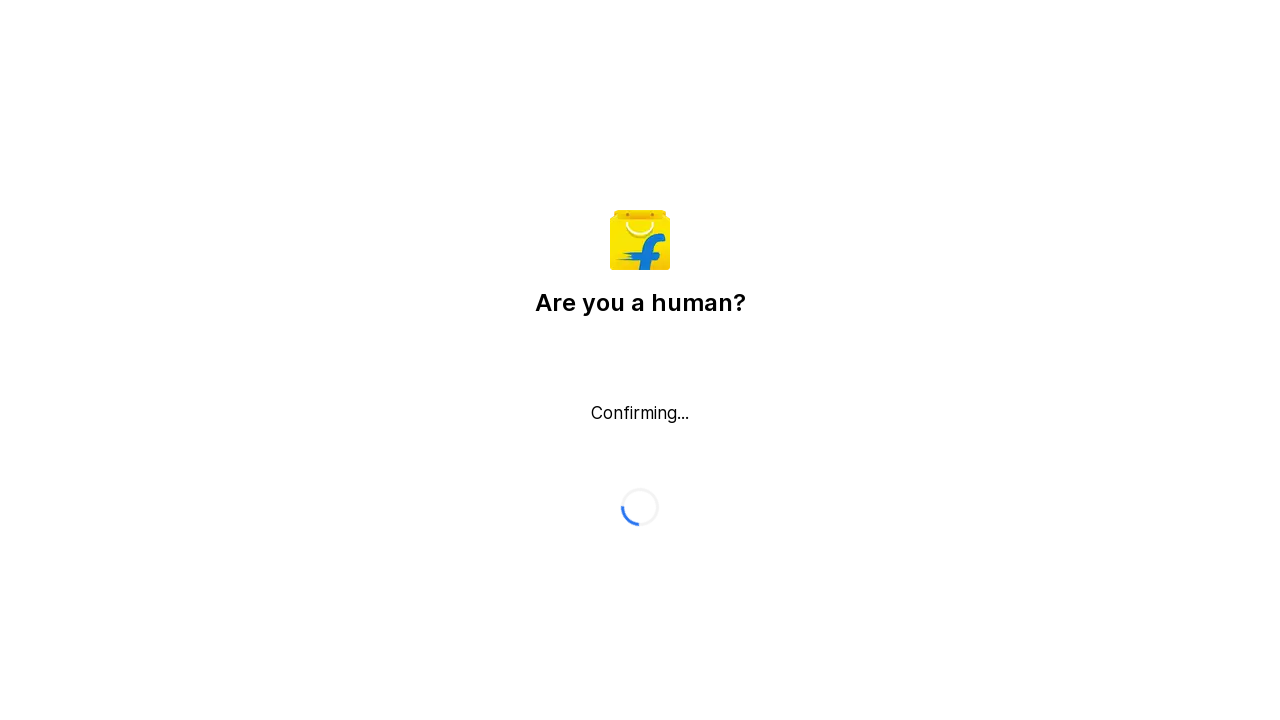

Flipkart homepage fully loaded (networkidle state reached)
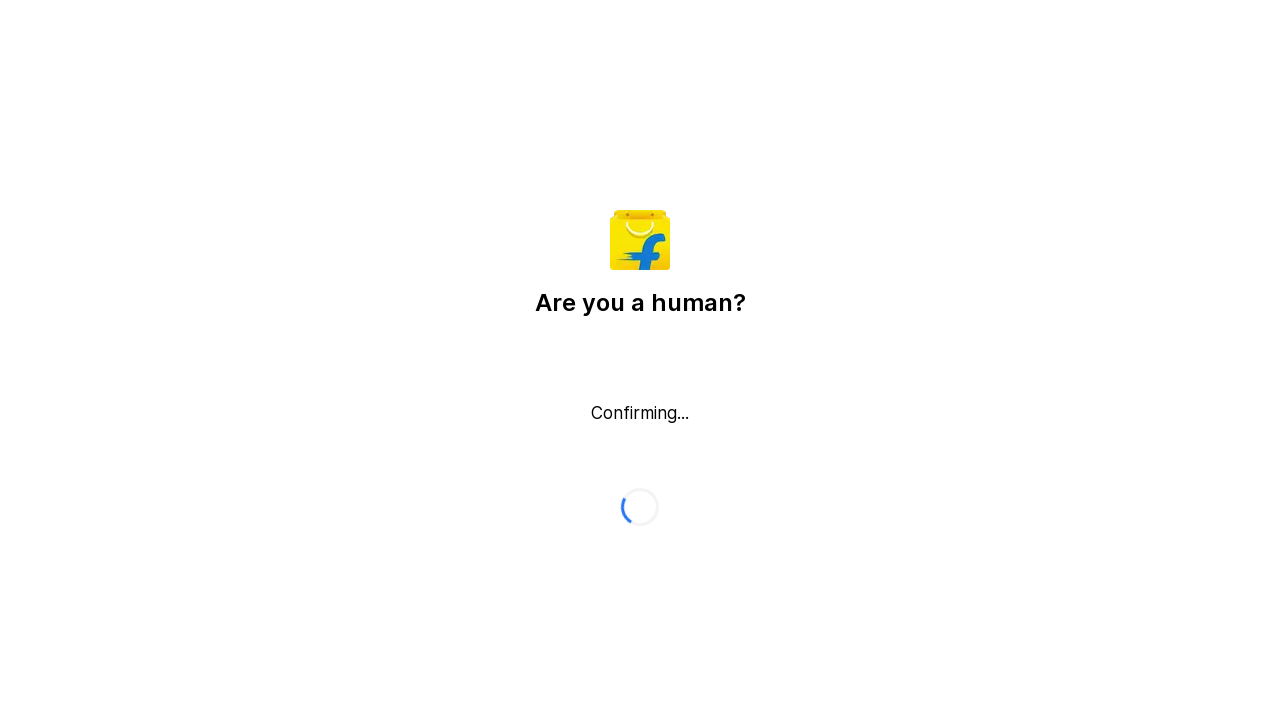

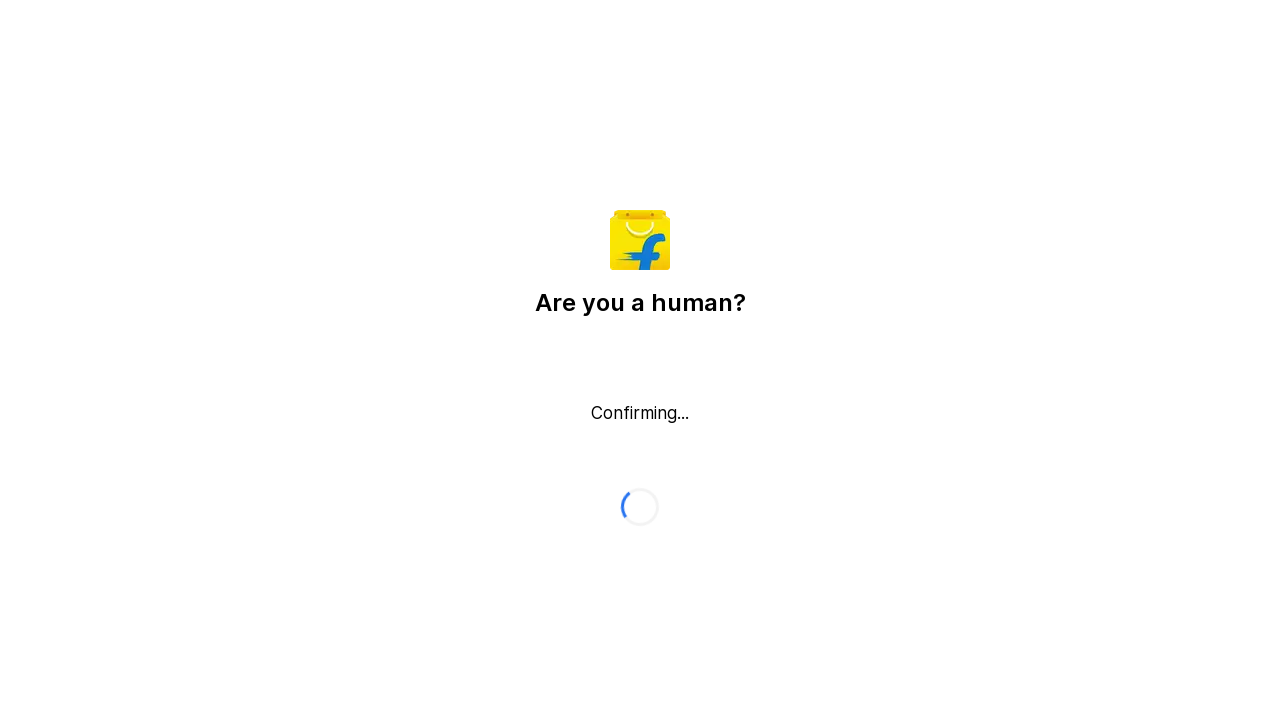